Navigates to Python.org, searches for "pycon" using the search box, and verifies results are displayed

Starting URL: http://www.python.org

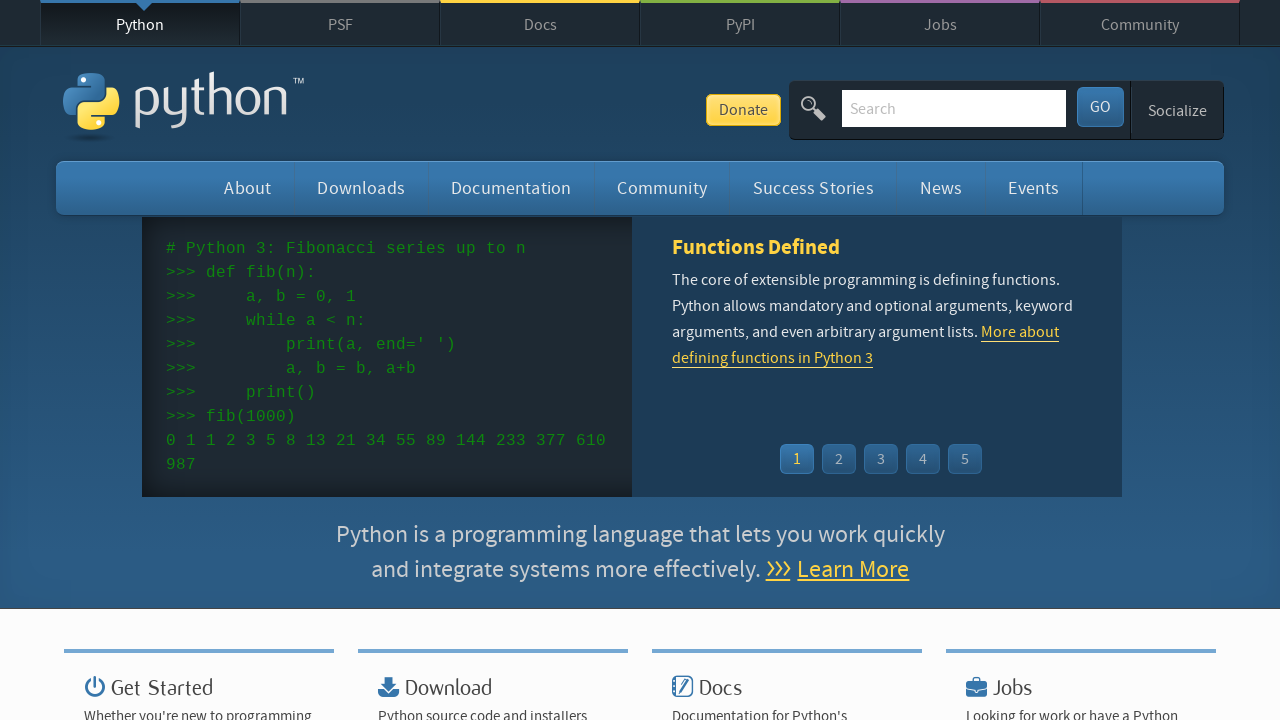

Cleared search box on input[name='q']
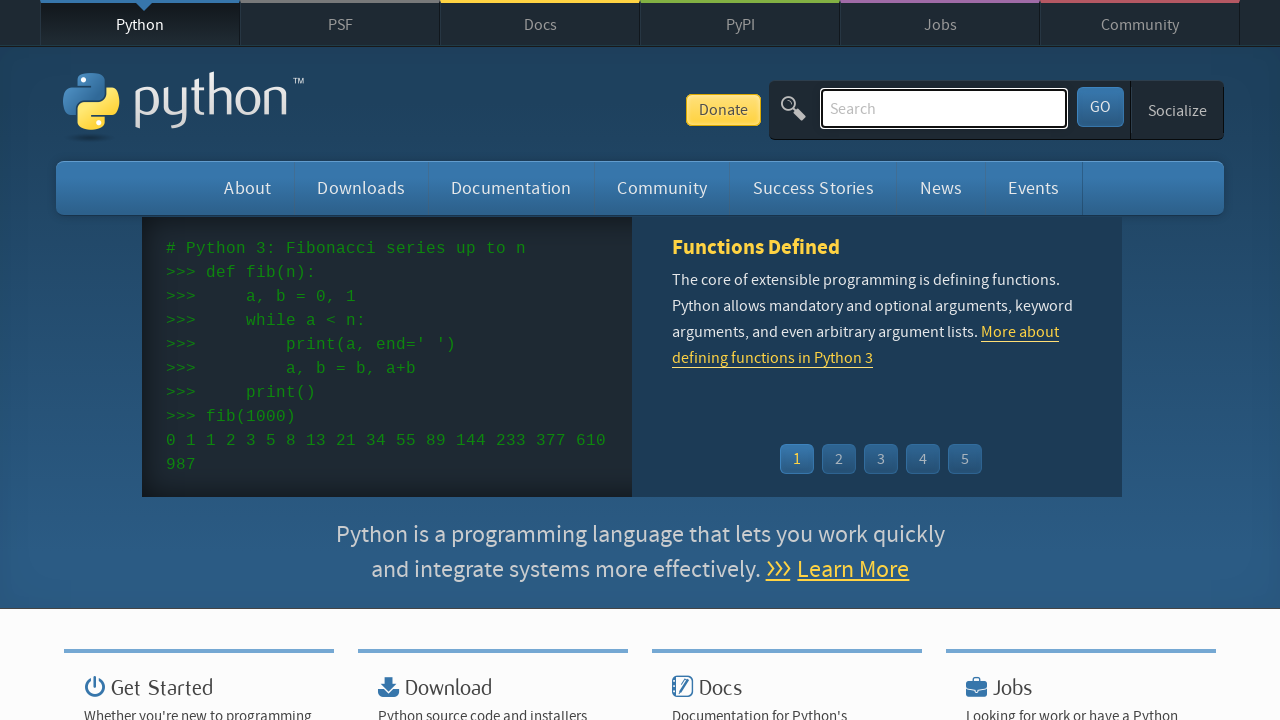

Filled search box with 'pycon' on input[name='q']
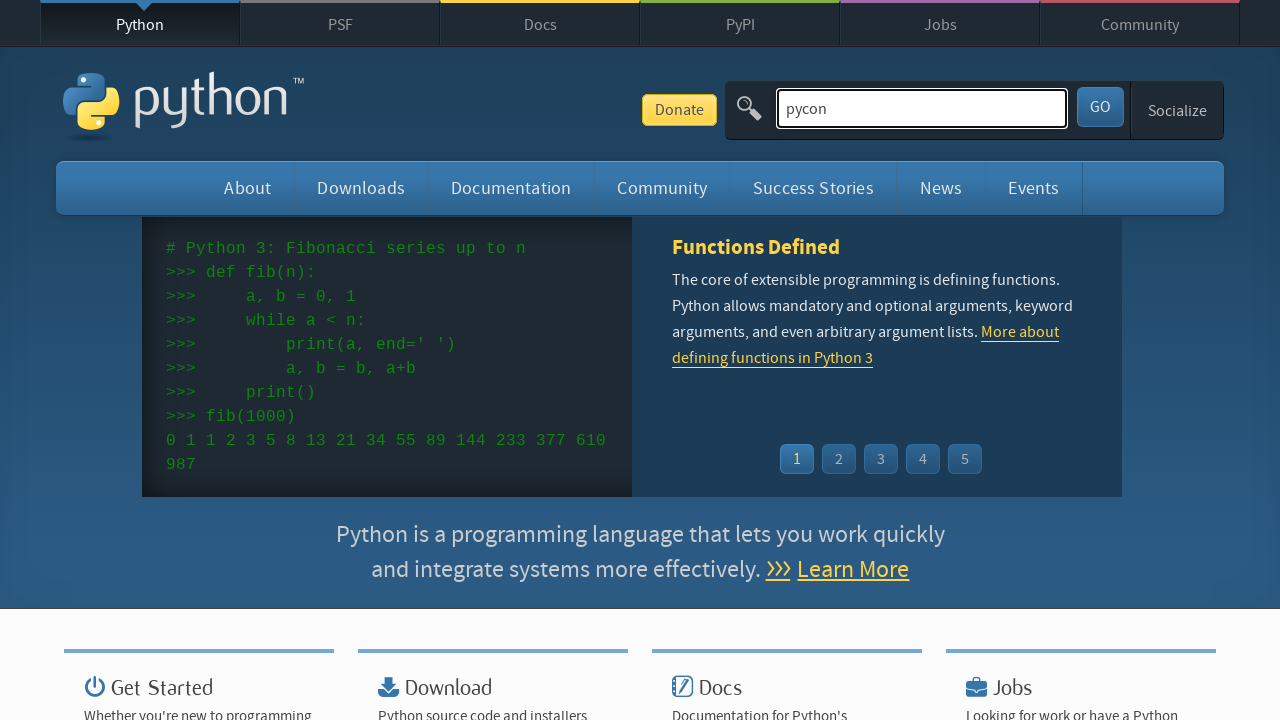

Pressed Enter to submit search on input[name='q']
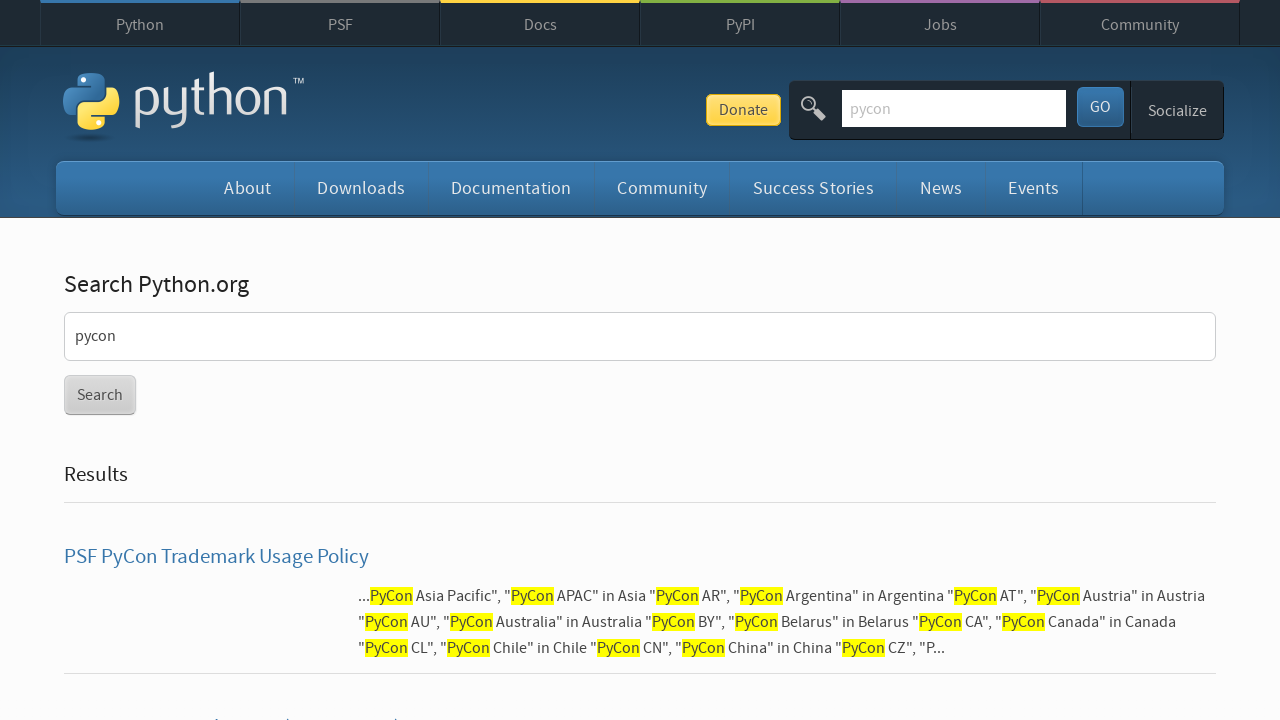

Waited for page to load (networkidle)
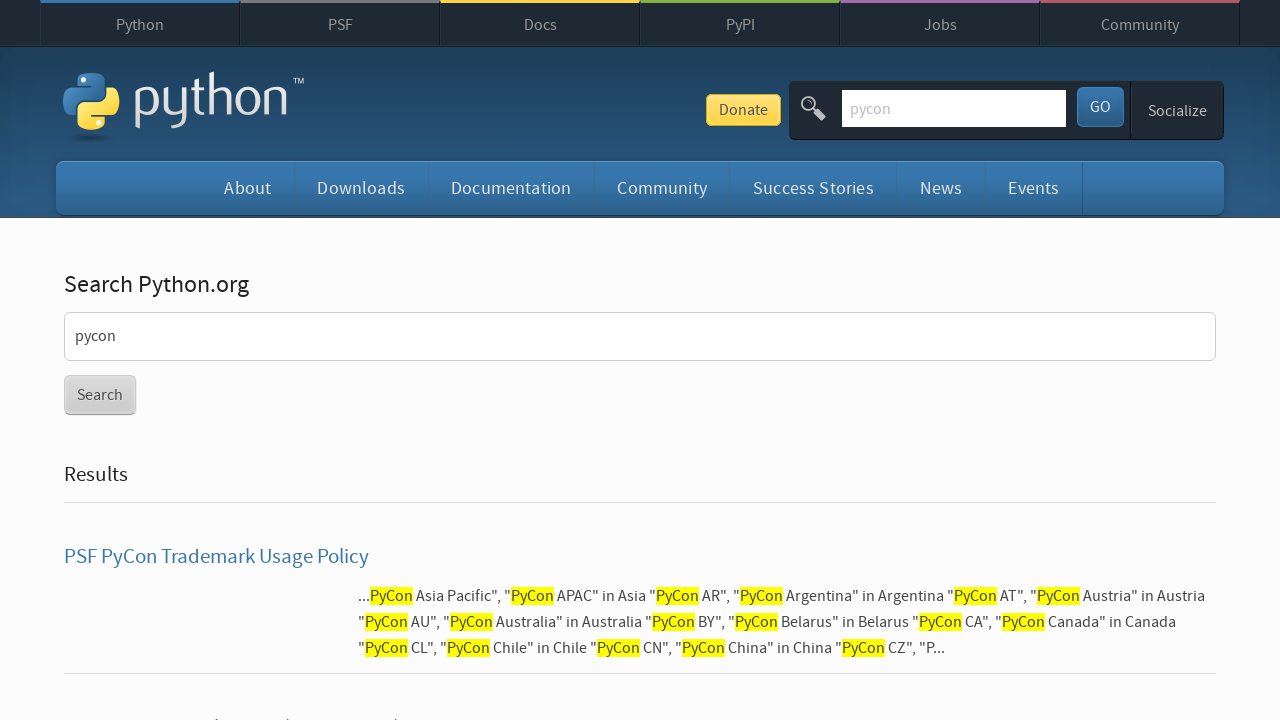

Verified search results are displayed (no 'No results found' message)
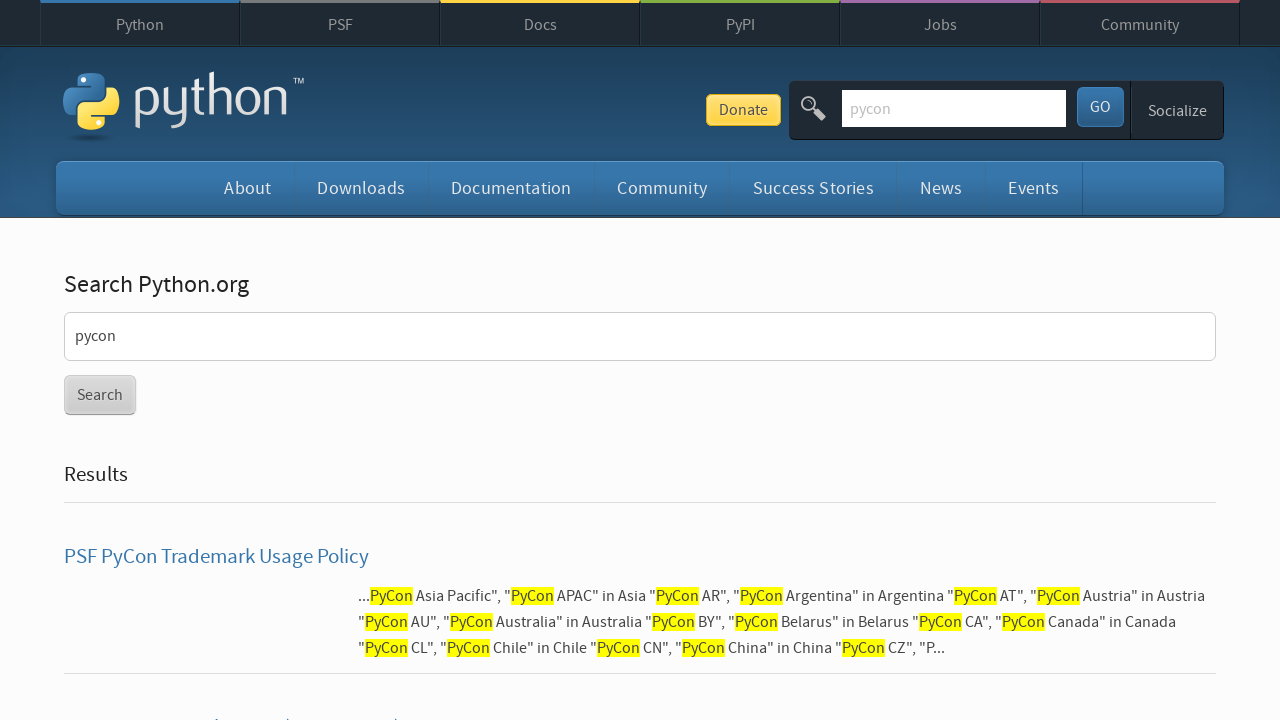

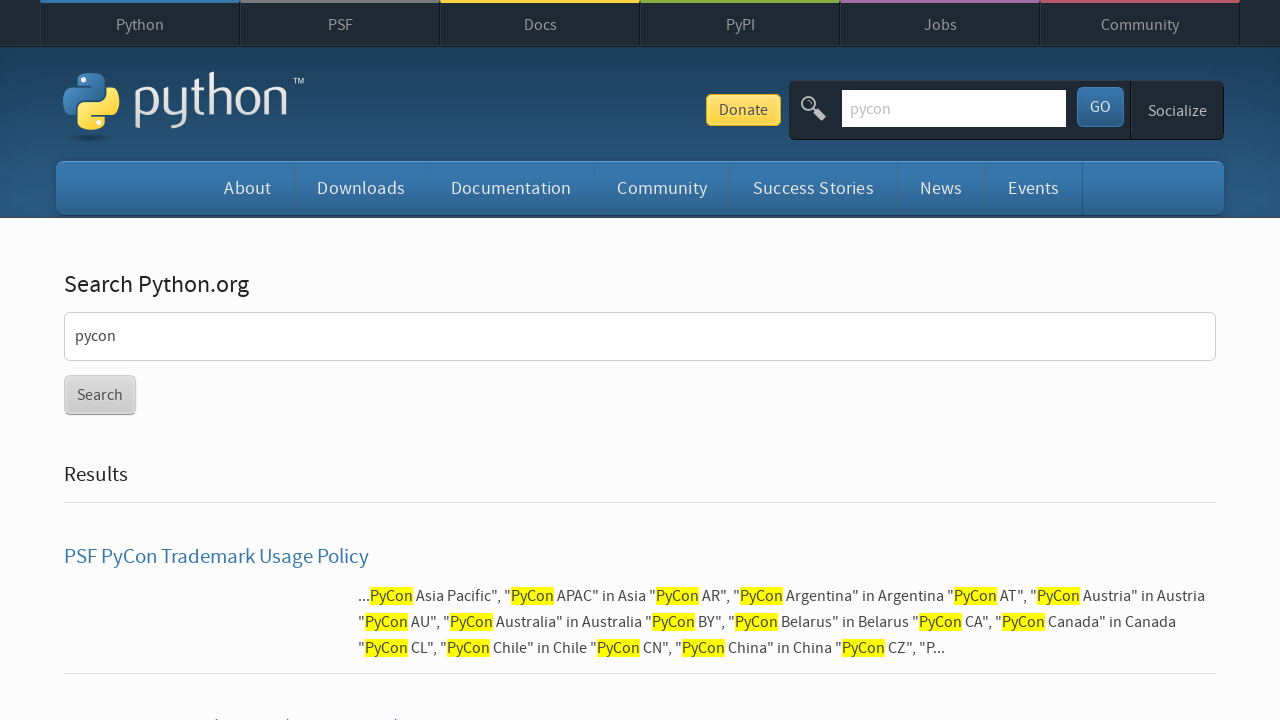